Tests a registration form by filling in first name, last name, and email fields, submitting the form, and verifying the success message is displayed.

Starting URL: http://suninjuly.github.io/registration1.html

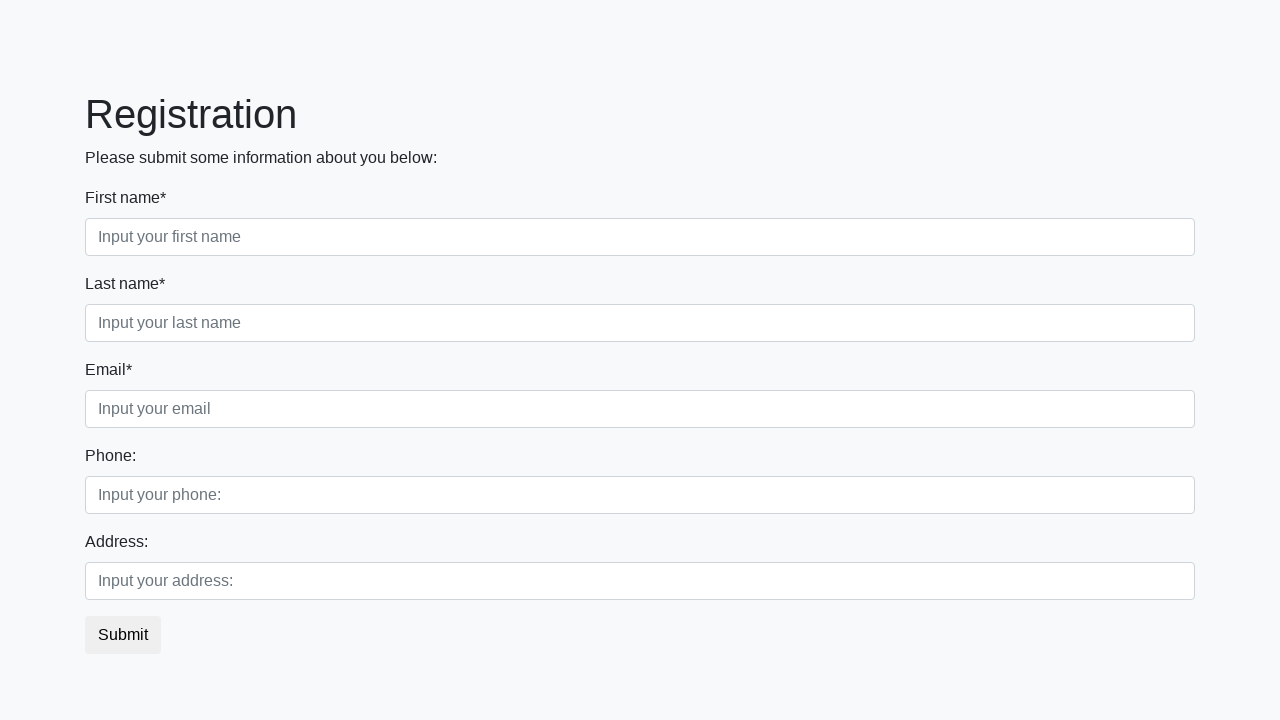

Filled first name field with 'John' on .first_block > .first_class input
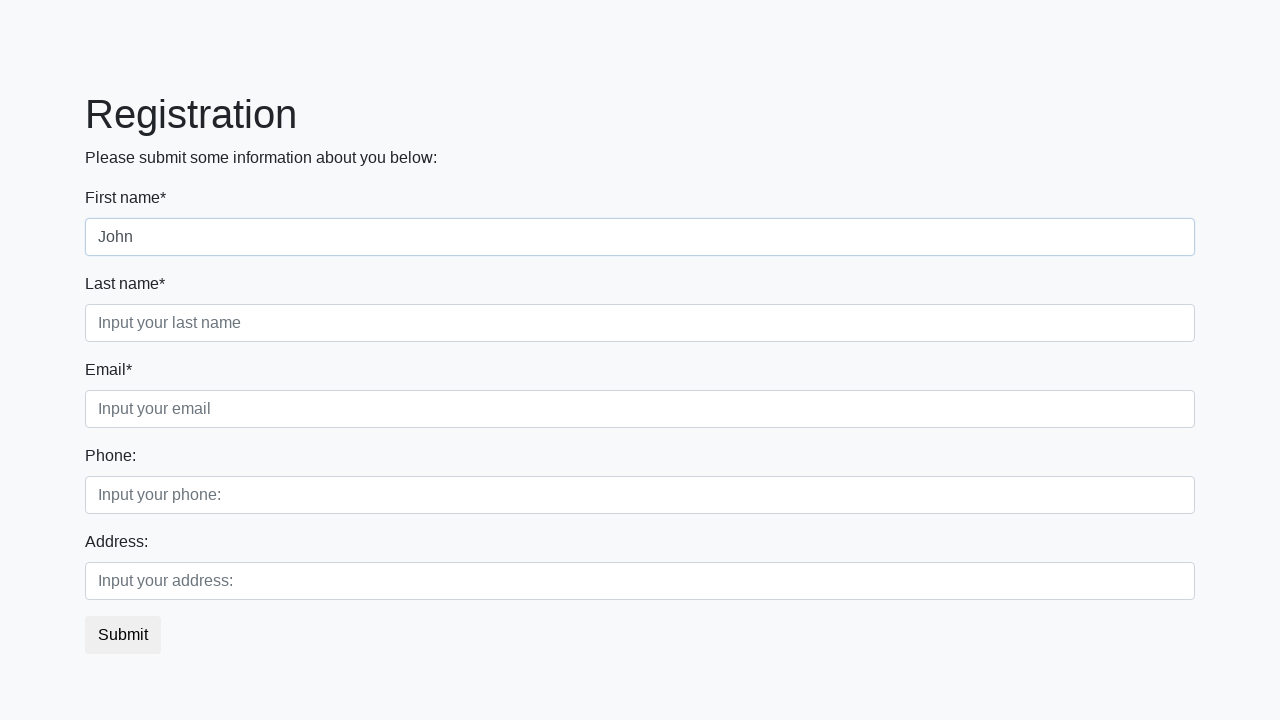

Filled last name field with 'Smith' on .first_block > .second_class input
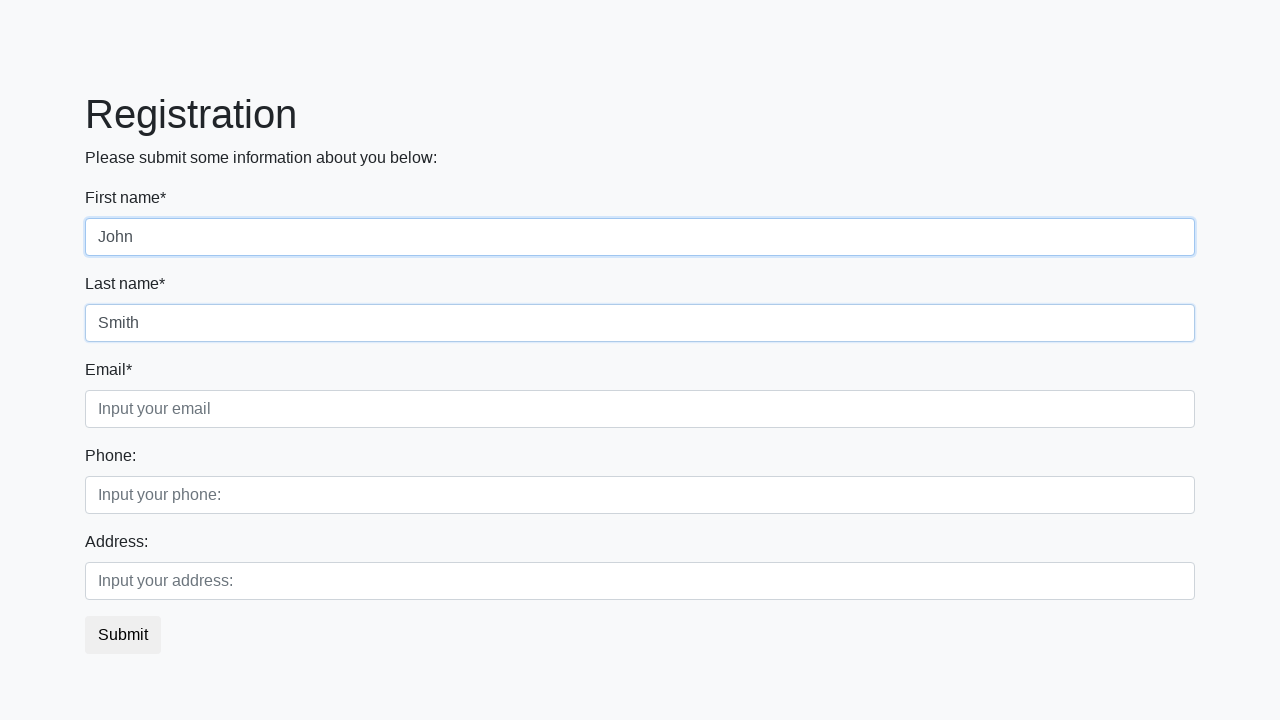

Filled email field with 'john.smith@example.com' on .first_block > .third_class input
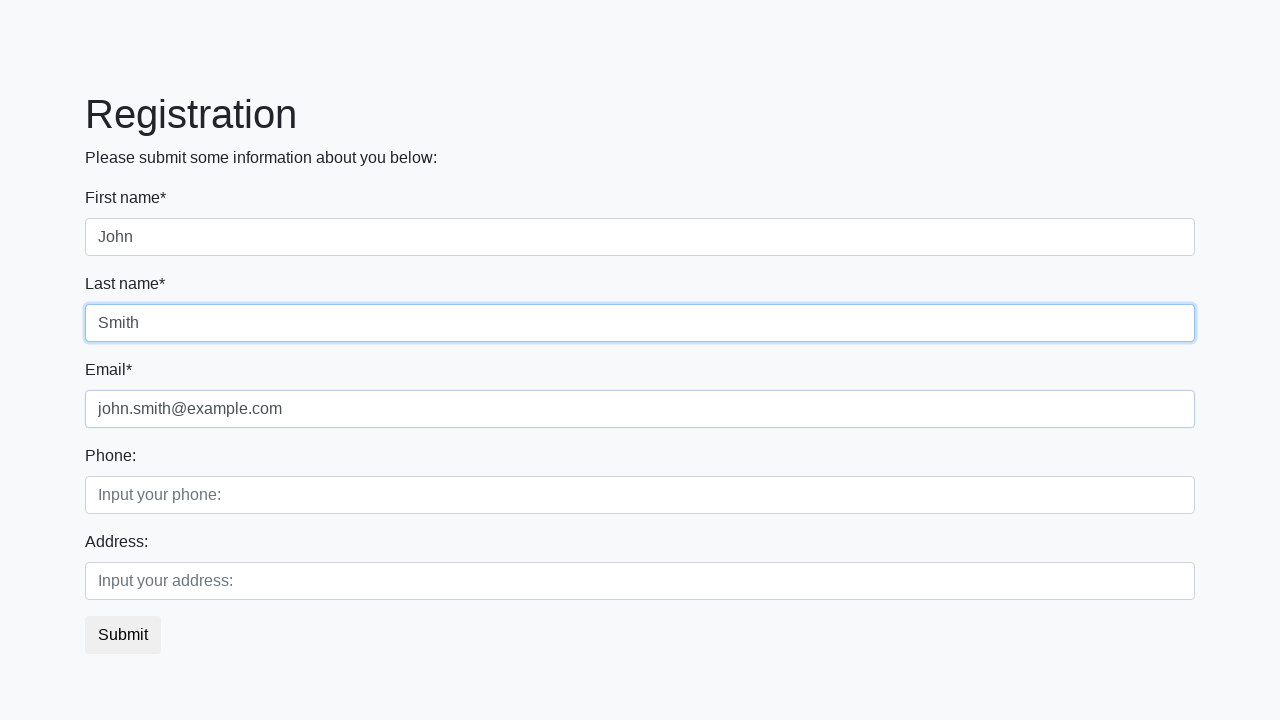

Clicked submit button to register at (123, 635) on button.btn
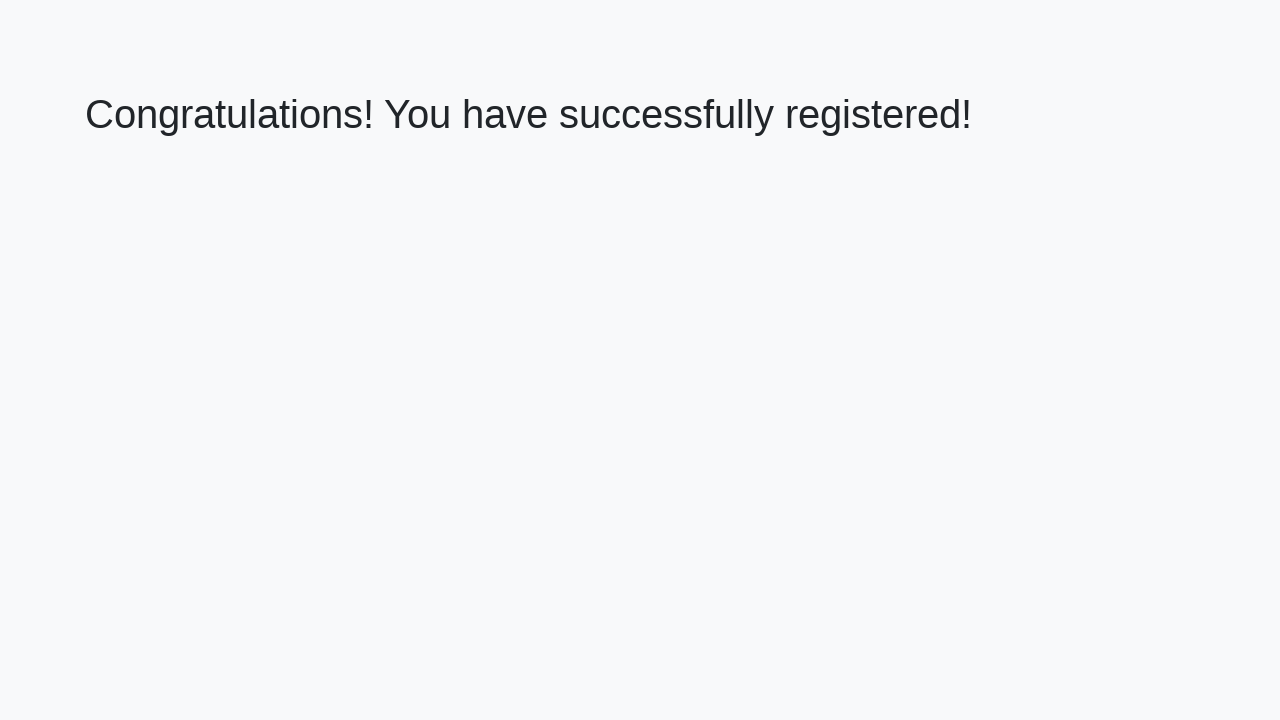

Success message heading loaded
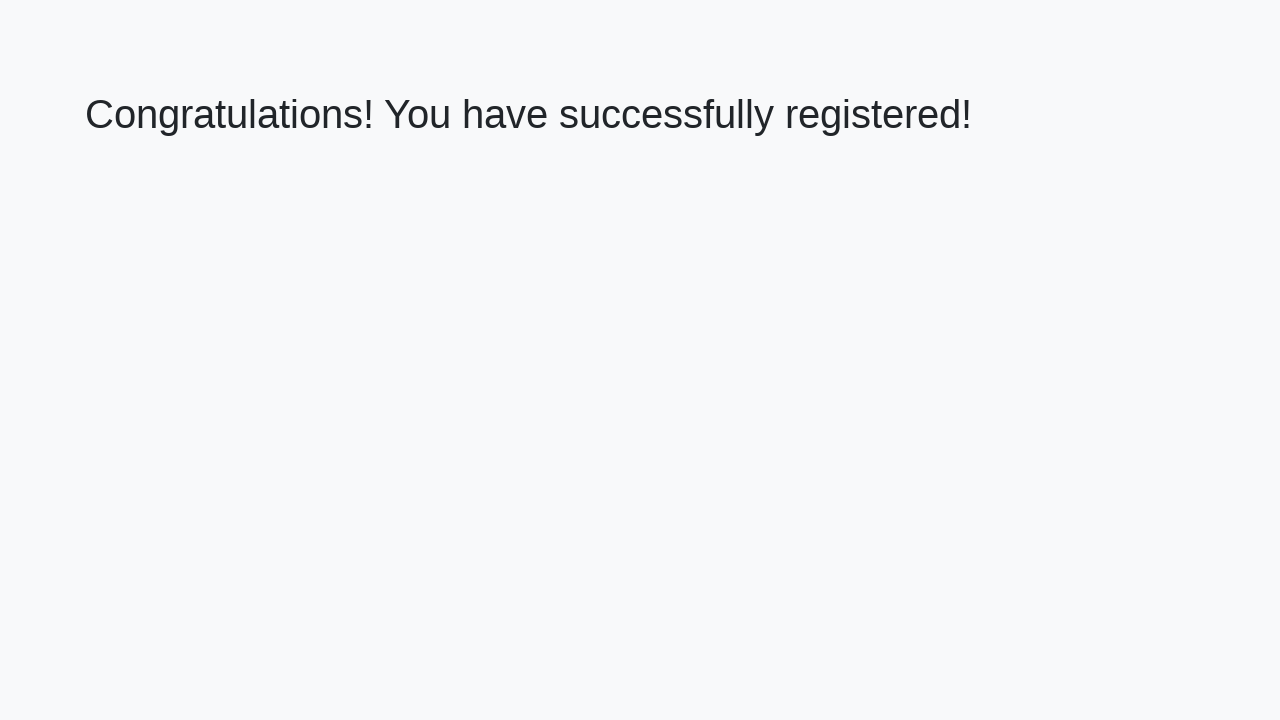

Retrieved success message text
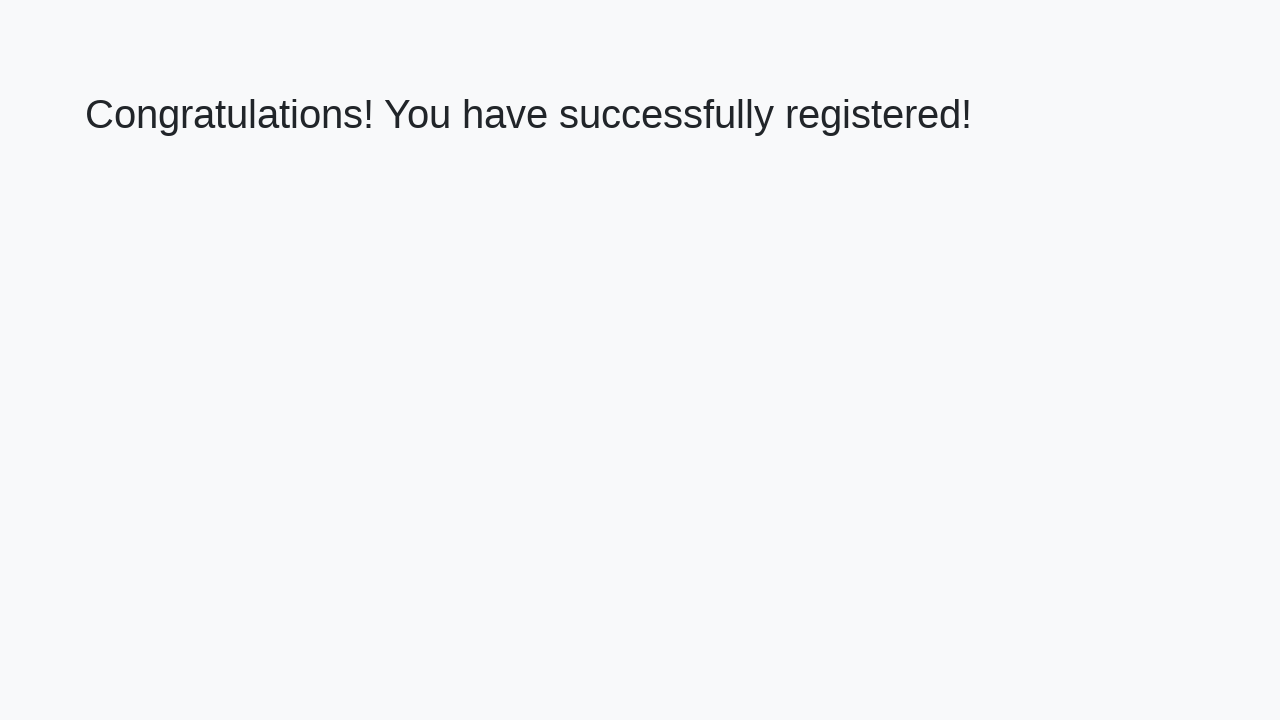

Verified success message: 'Congratulations! You have successfully registered!'
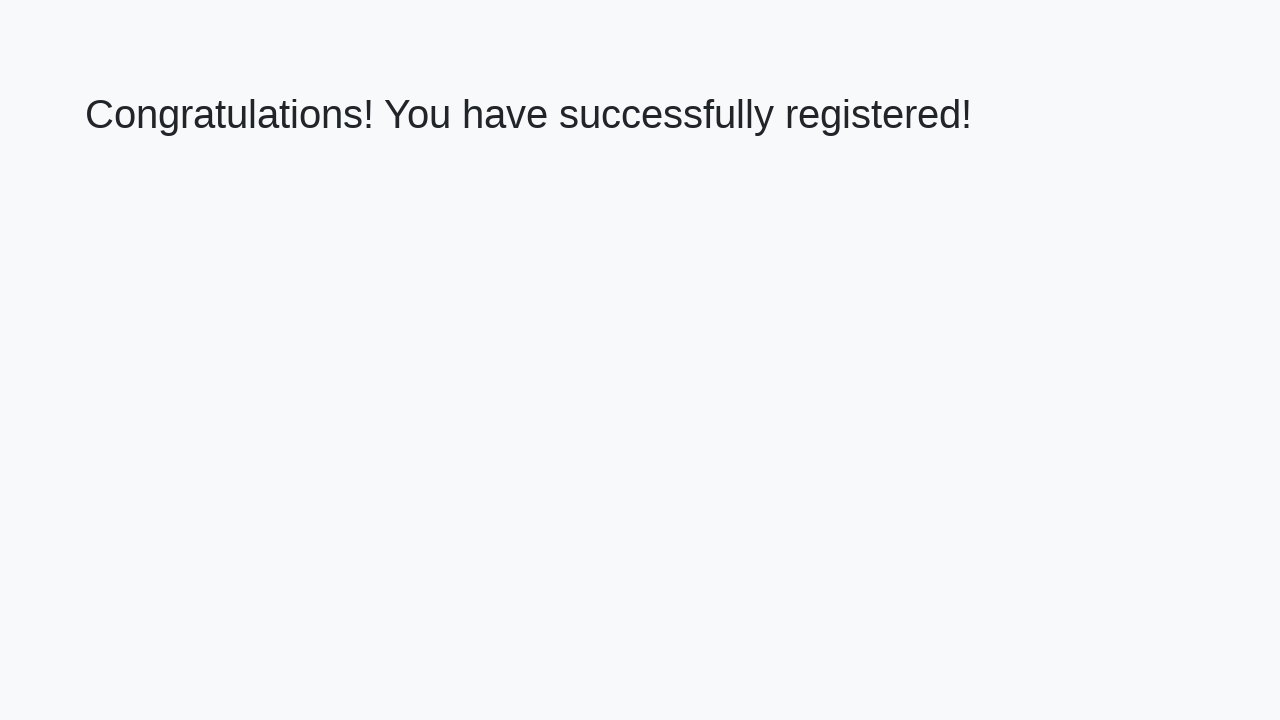

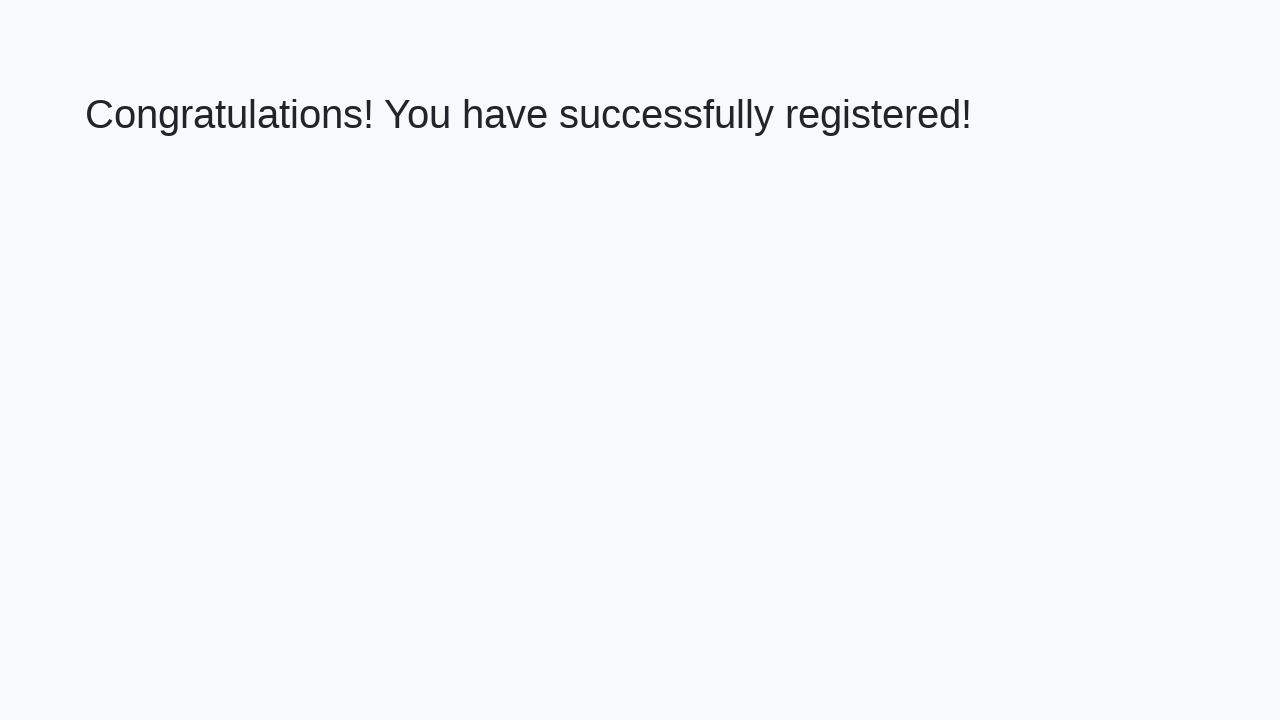